Tests dynamic loading with a shorter timeout scenario by clicking start button and verifying "Hello World!" appears.

Starting URL: https://automationfc.github.io/dynamic-loading/

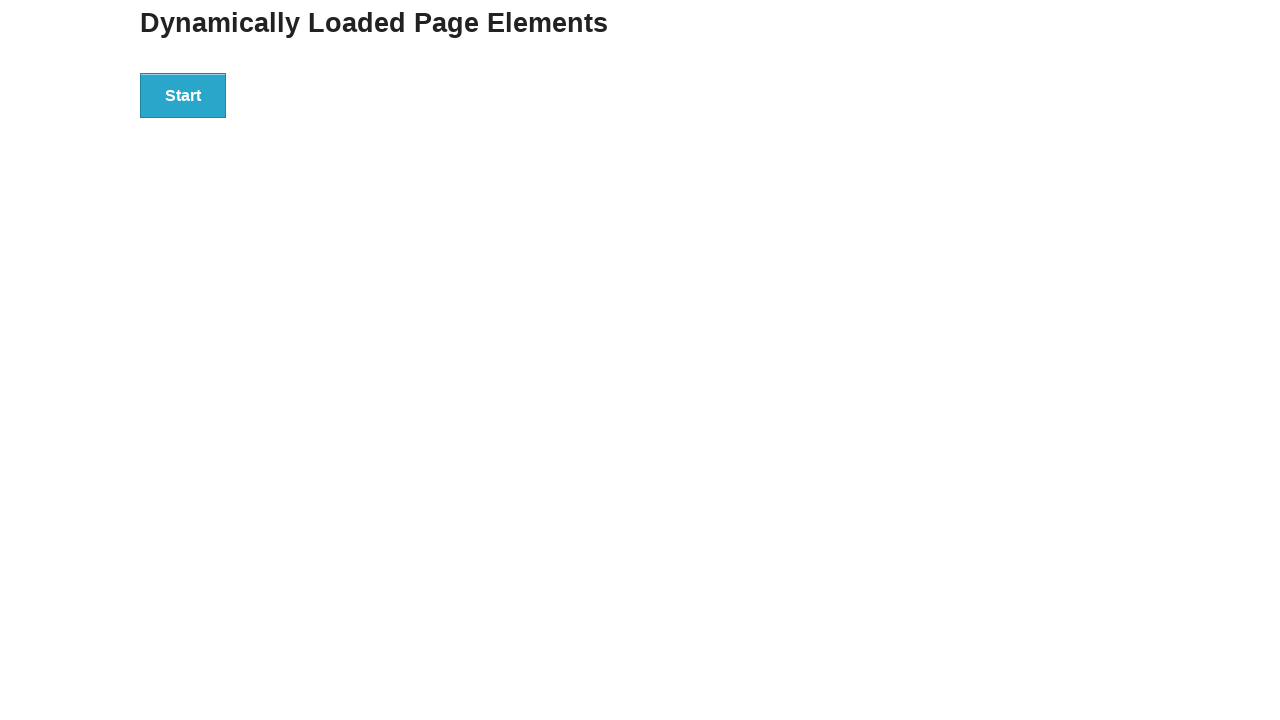

Clicked start button to trigger dynamic loading at (183, 95) on div#start > button
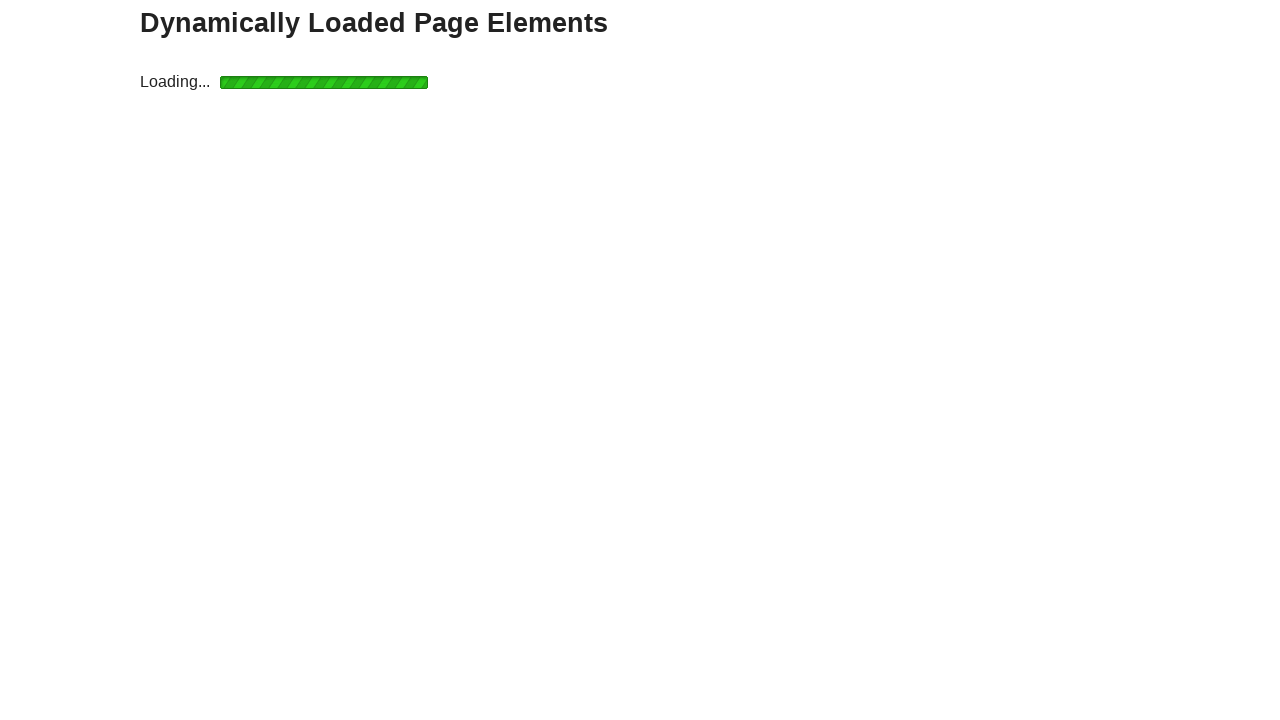

Waited for 'Hello World!' element to appear
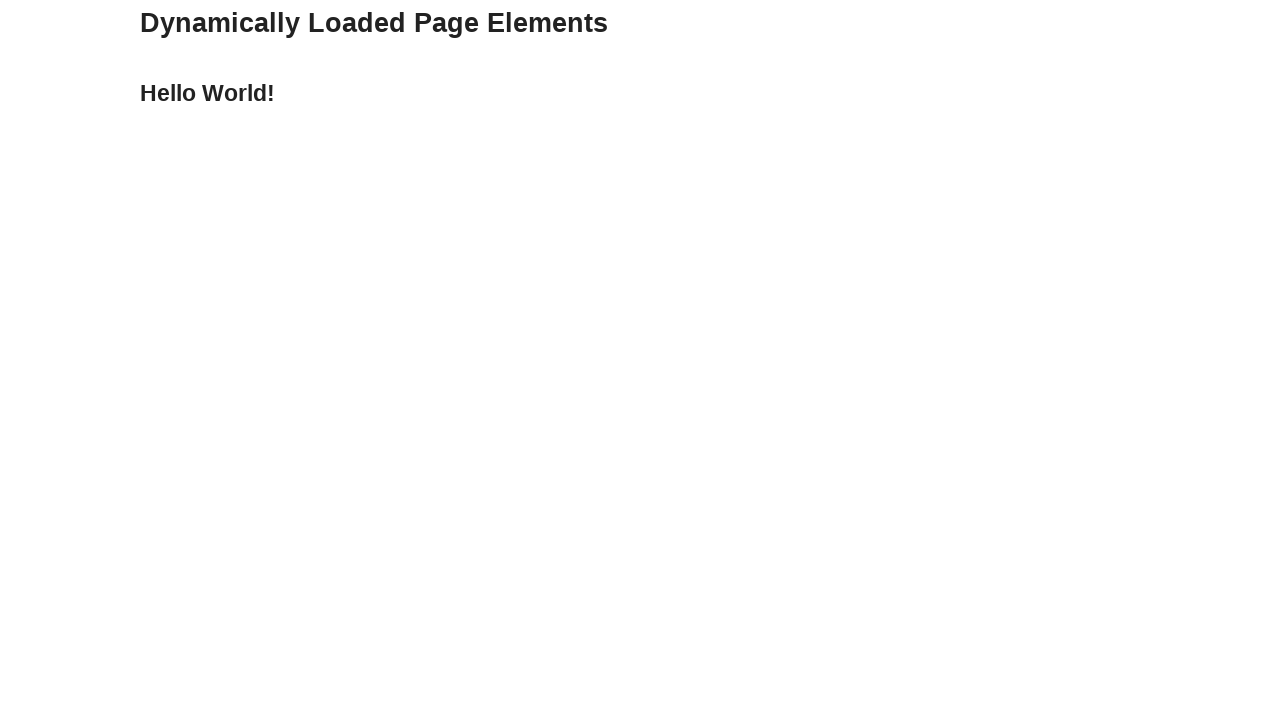

Verified that 'Hello World!' text is displayed correctly
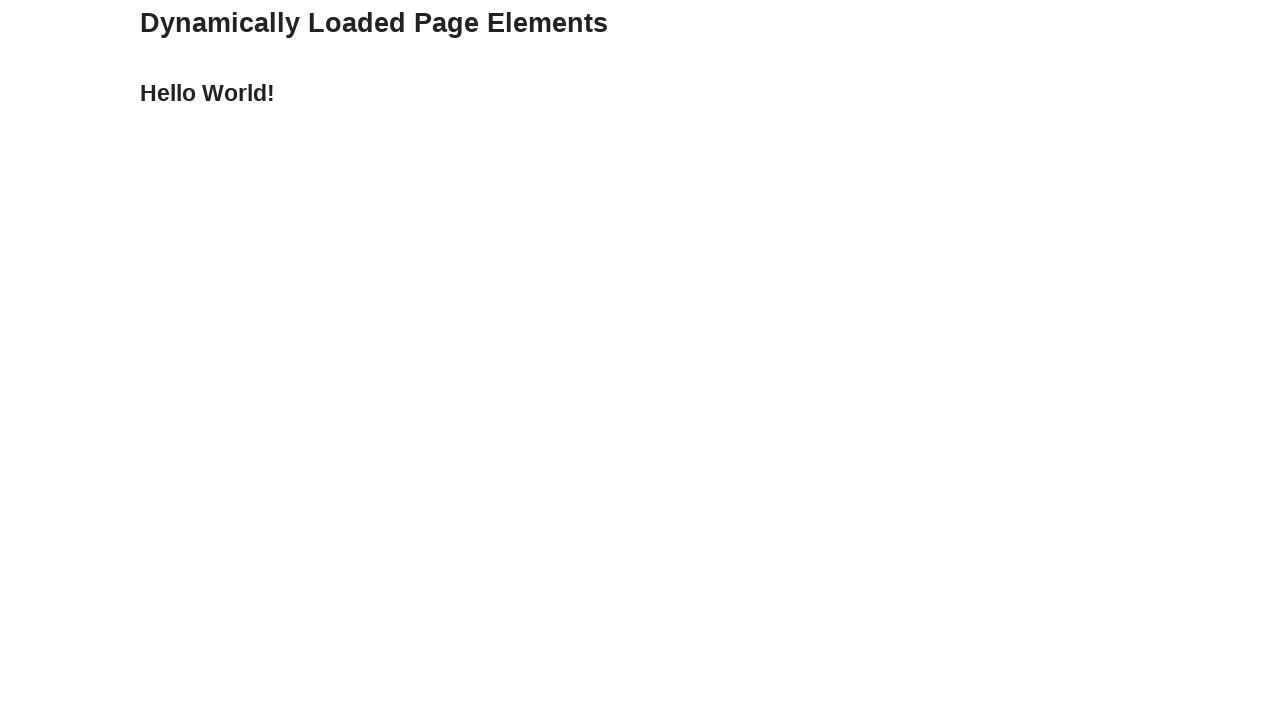

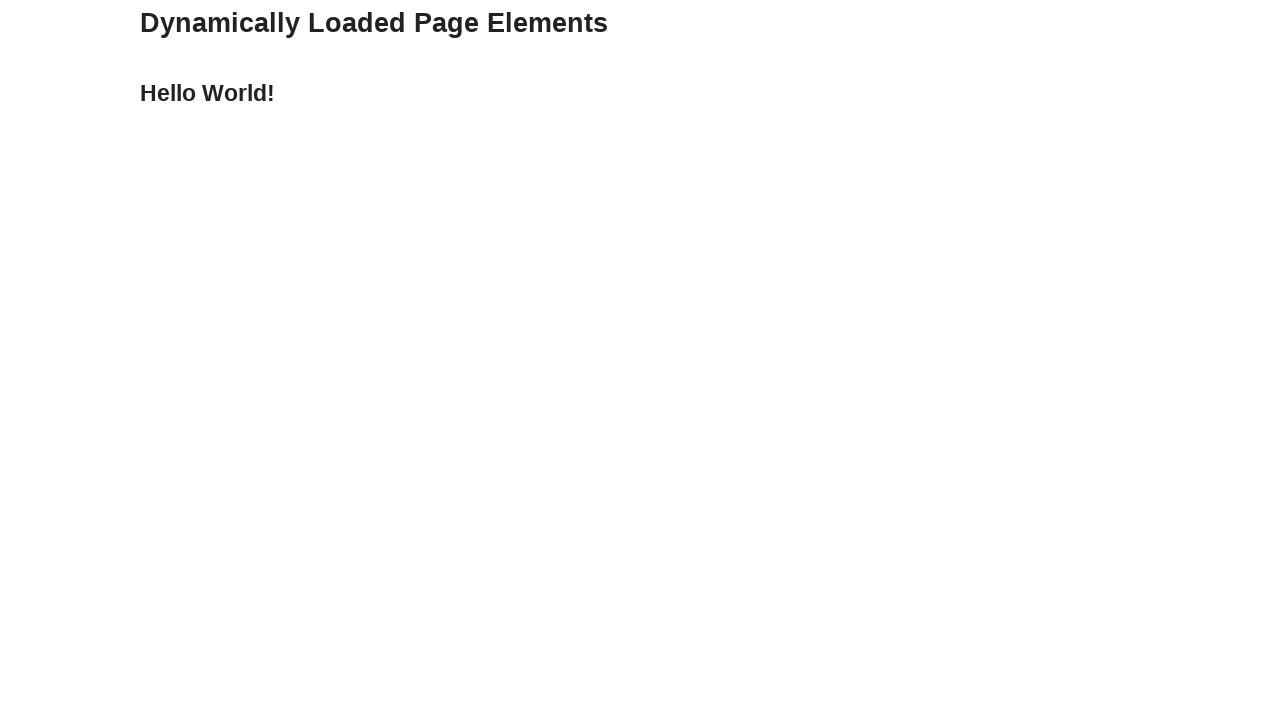